Tests browser window and tab management by opening the registration page, then opening a new window with alerts page, and finally a new tab with registration page again

Starting URL: https://demo.automationtesting.in/Register.html

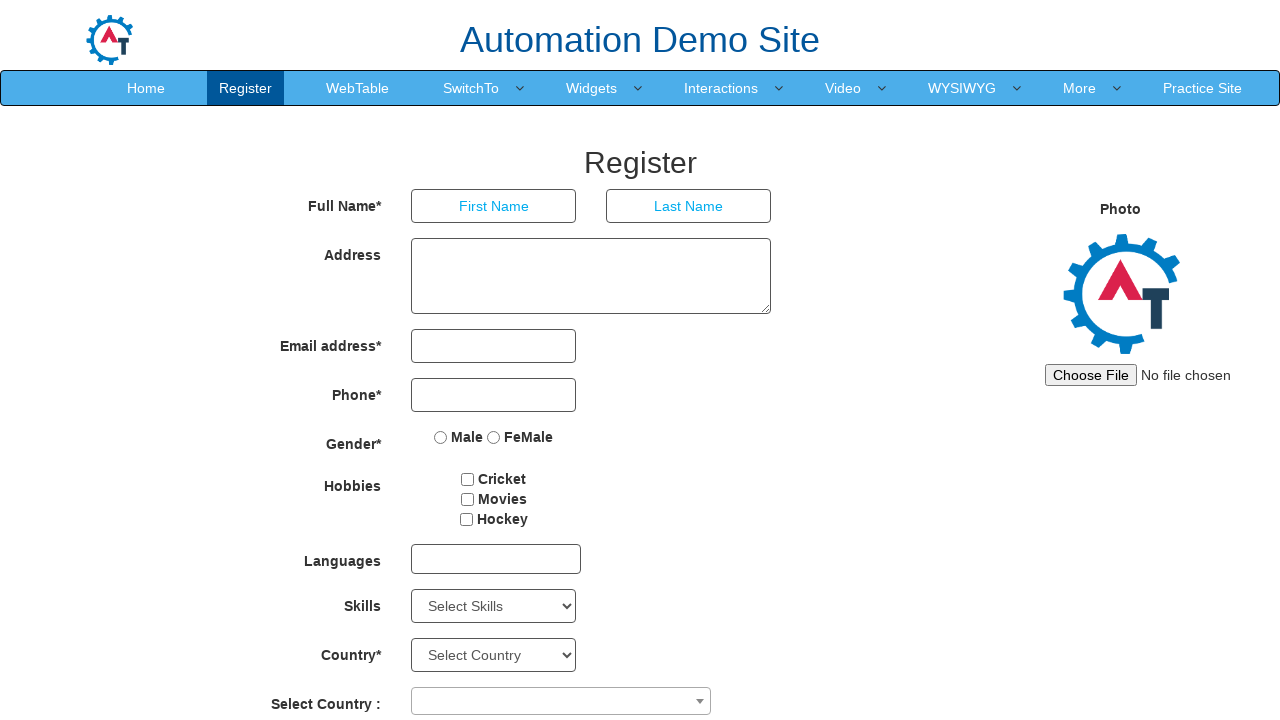

Opened a new window
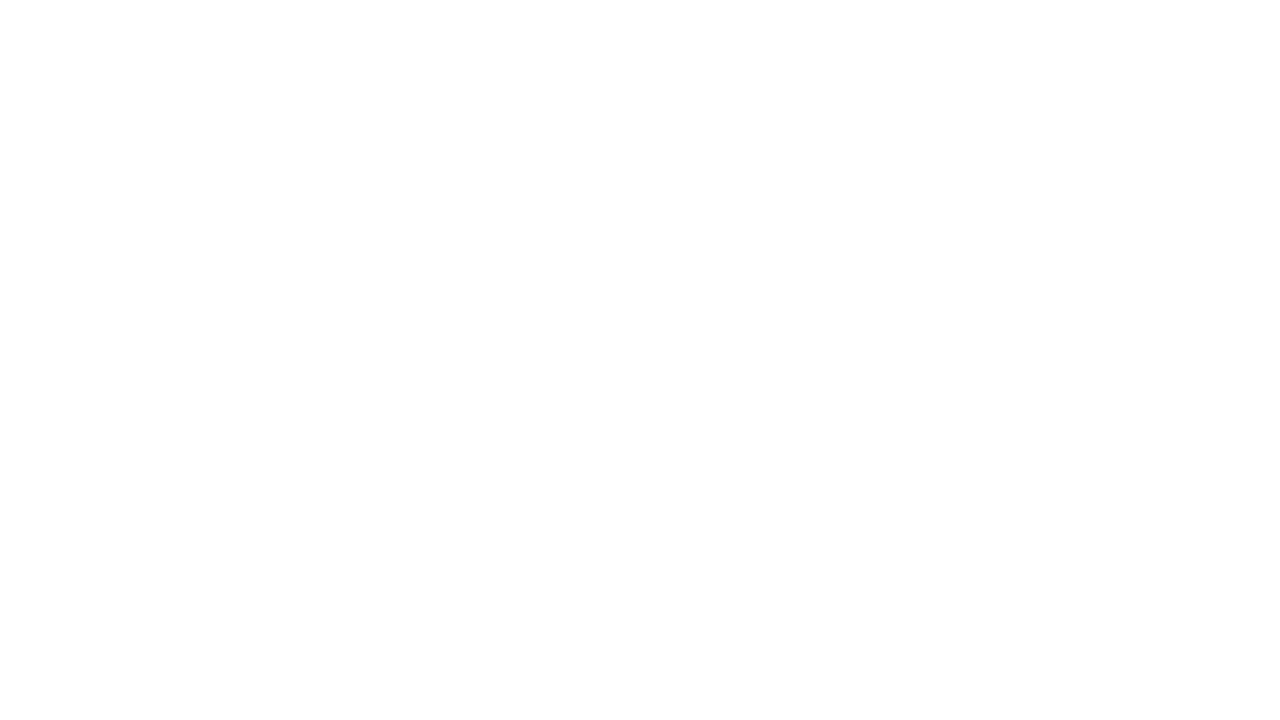

Navigated new window to alerts page
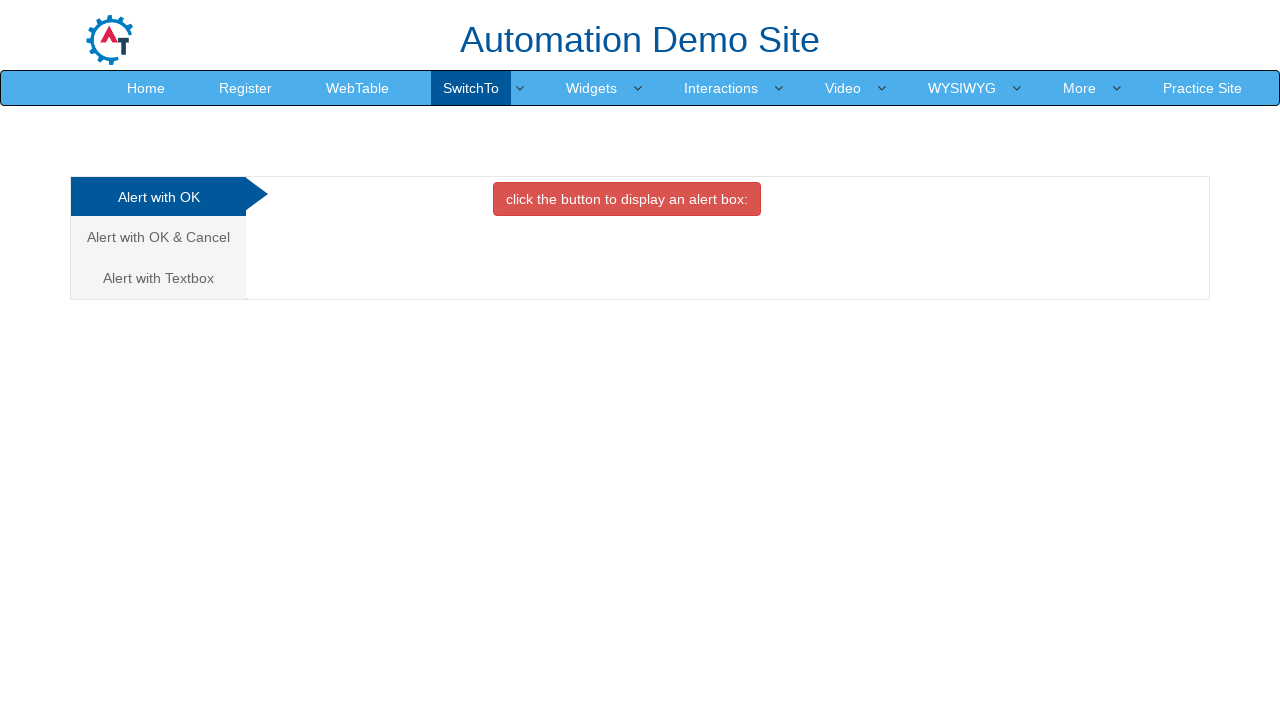

Opened another new tab
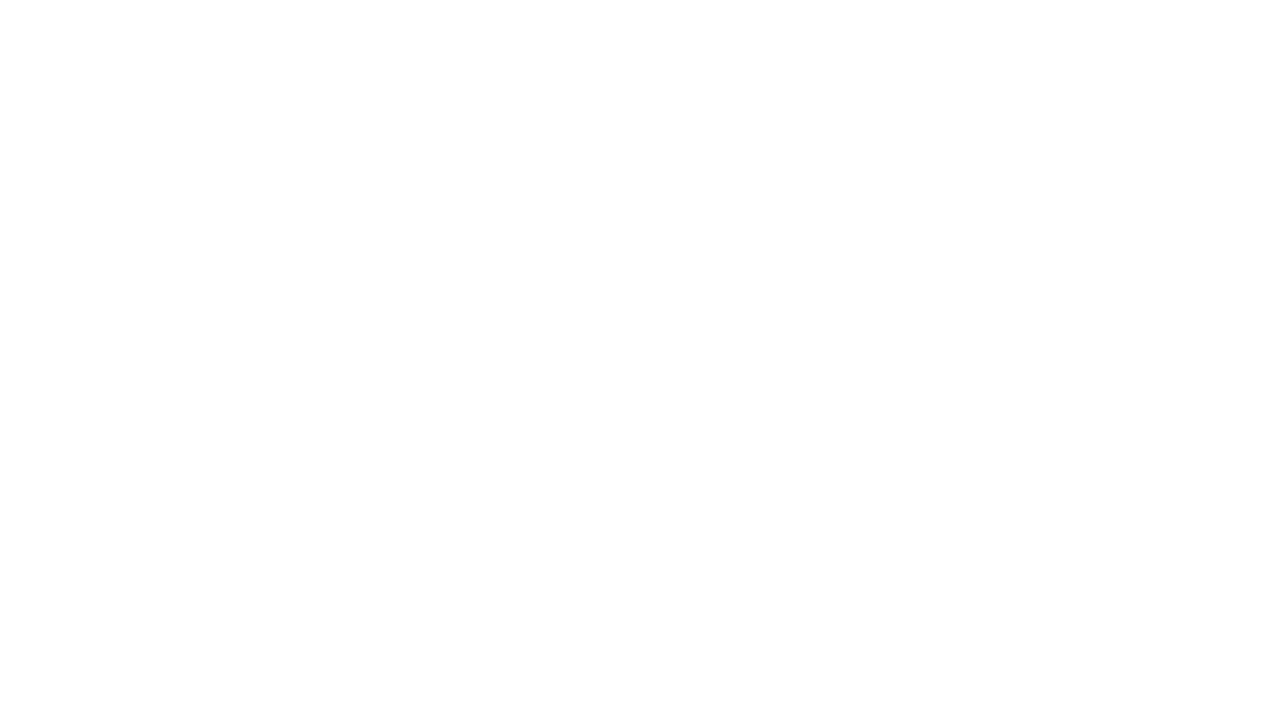

Navigated new tab to registration page
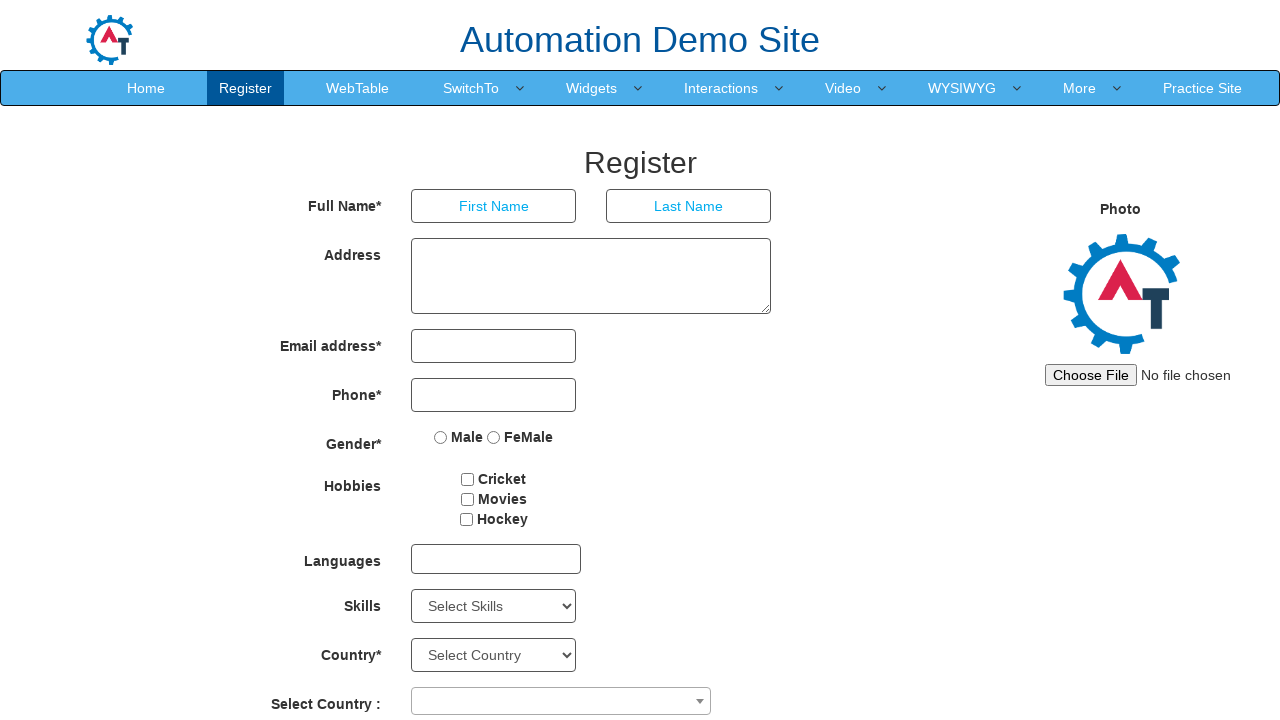

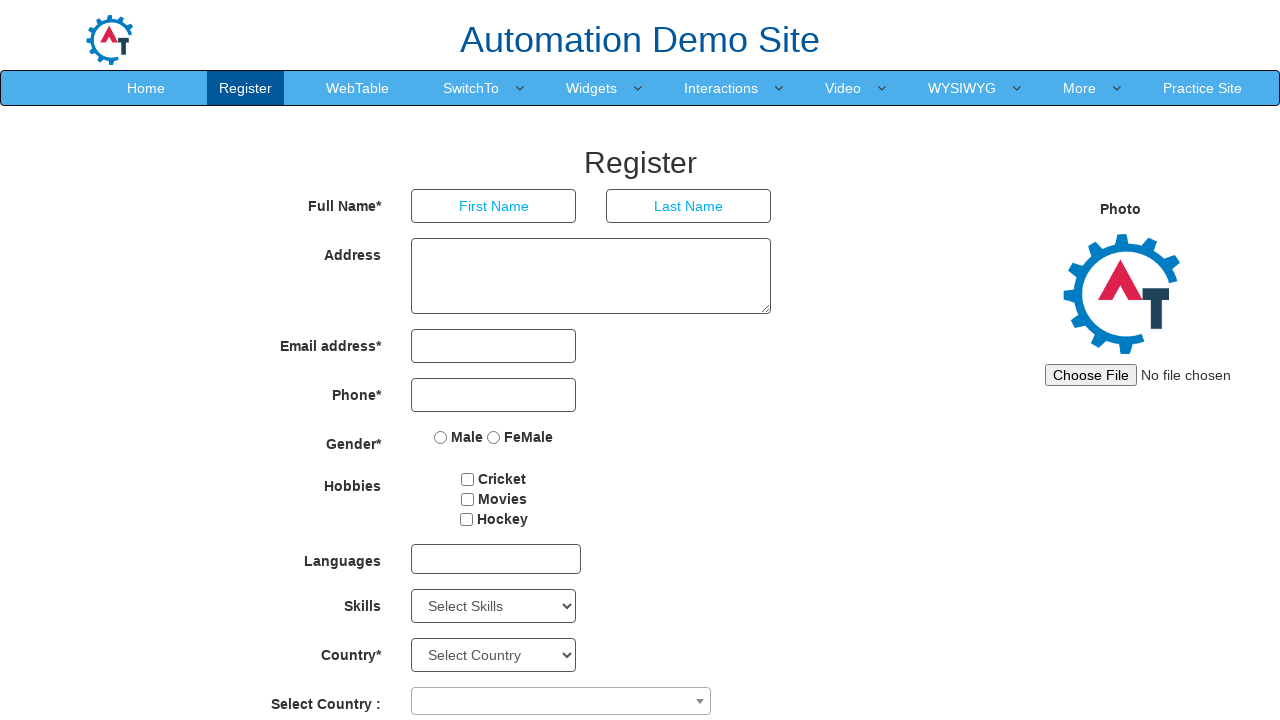